Tests JavaScript alert handling by clicking a button that triggers a confirmation dialog and accepting it

Starting URL: http://echoecho.com/javascript4.htm

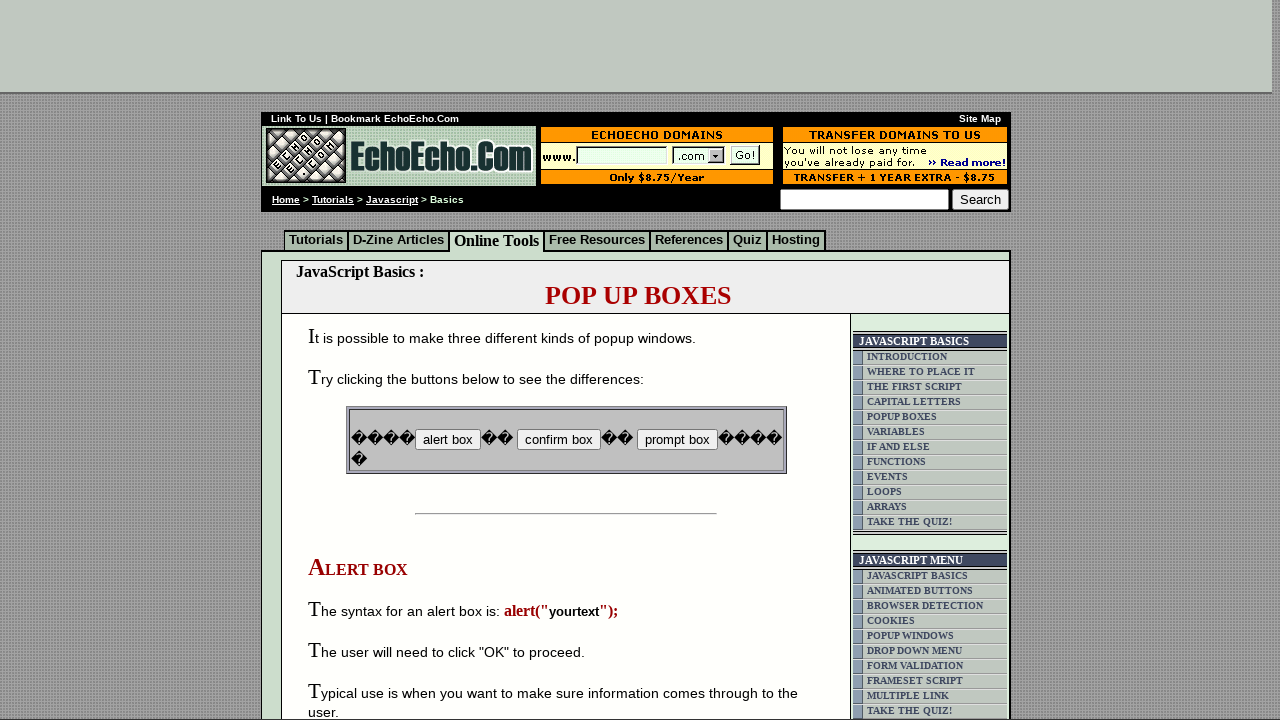

Clicked button to trigger confirmation dialog at (558, 440) on input[name='B2']
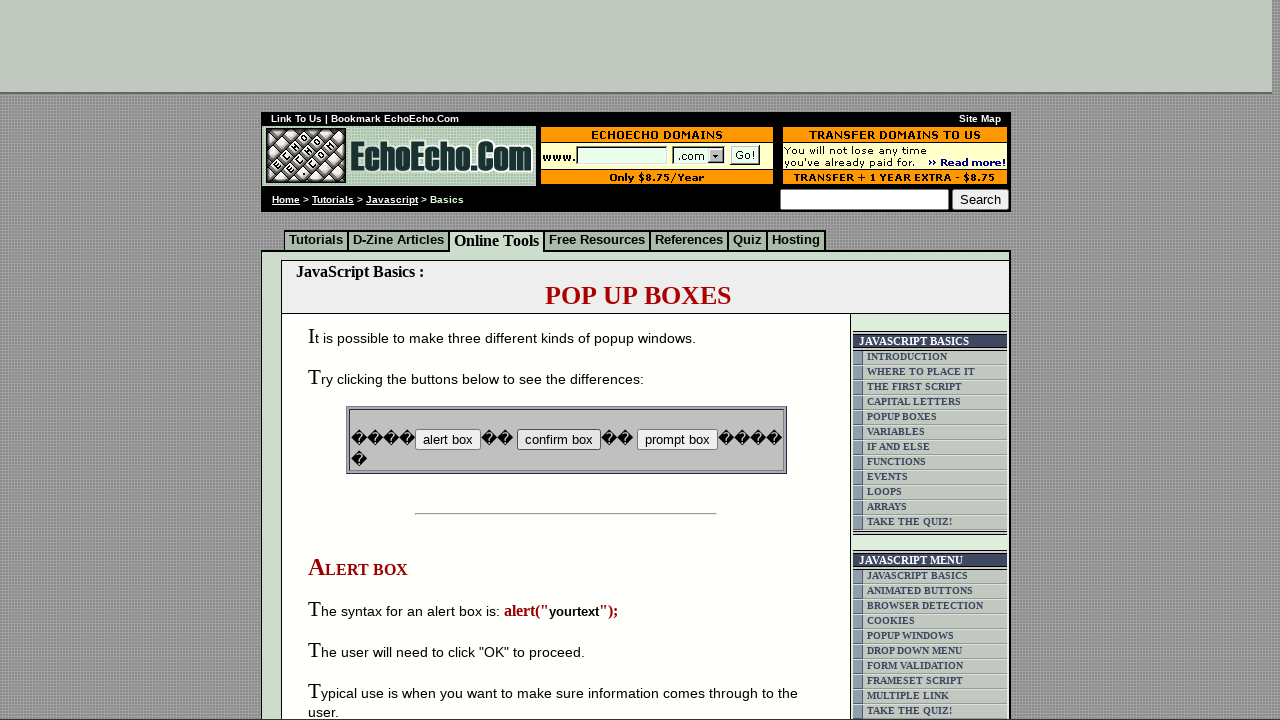

Set up dialog handler to accept confirmation
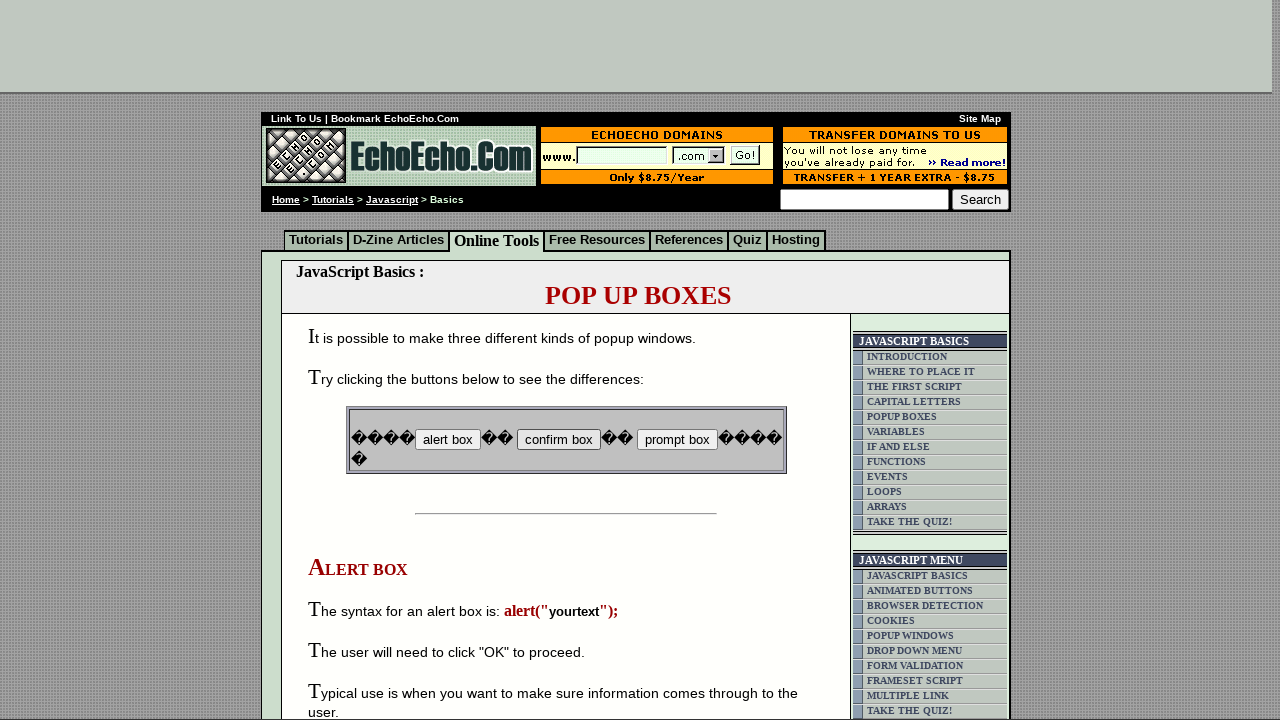

Waited 500ms for dialog handling to complete
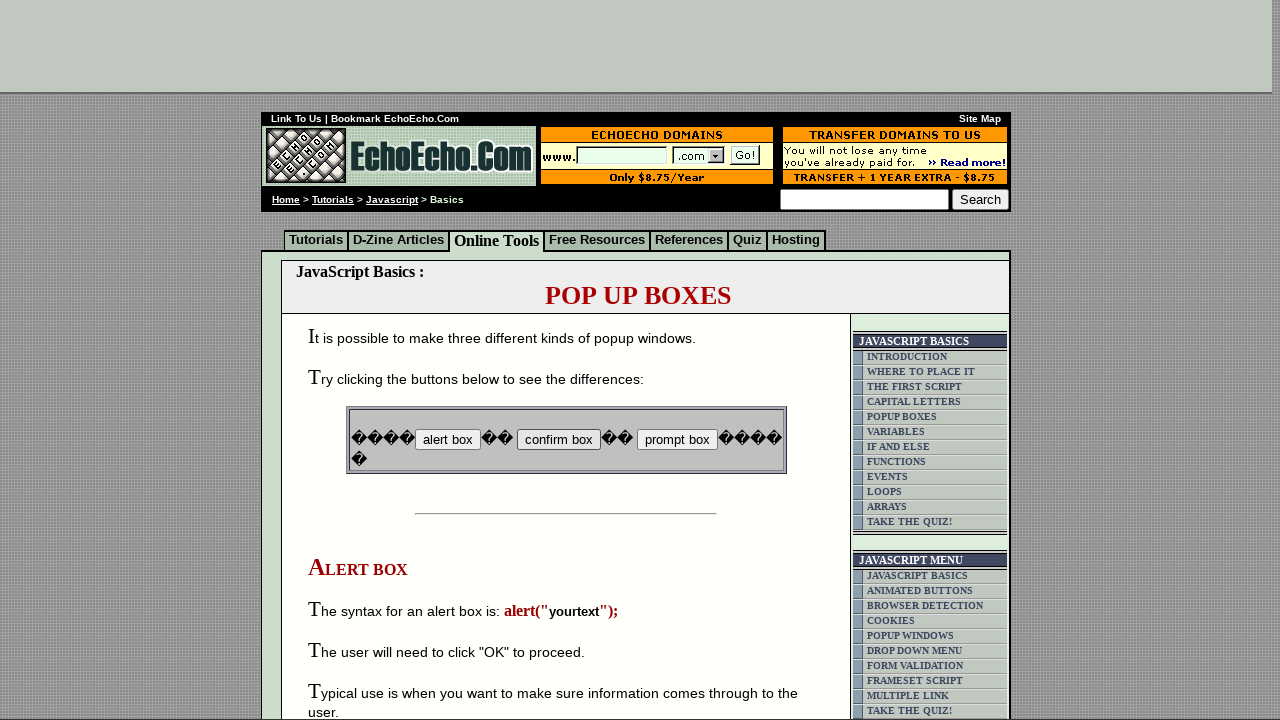

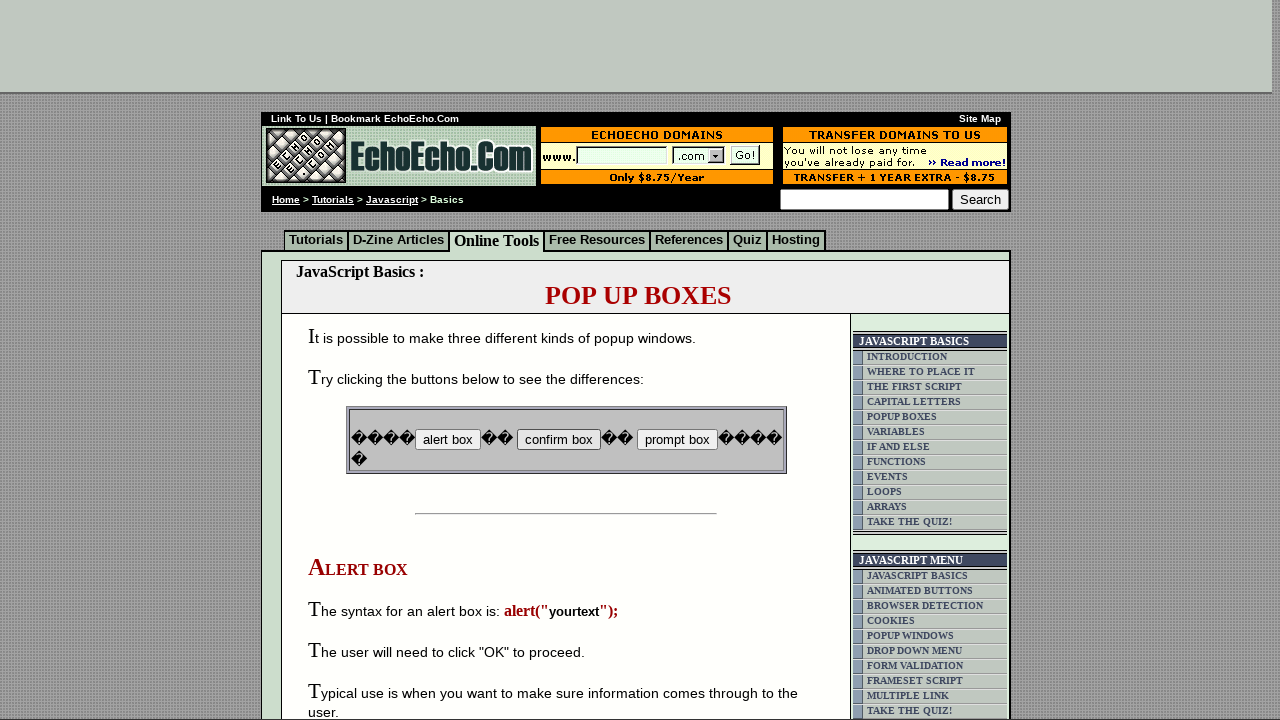